Tests the Dynamic Content page by navigating to it and verifying that dynamic content elements (image and description) are present on the page

Starting URL: https://the-internet.herokuapp.com/

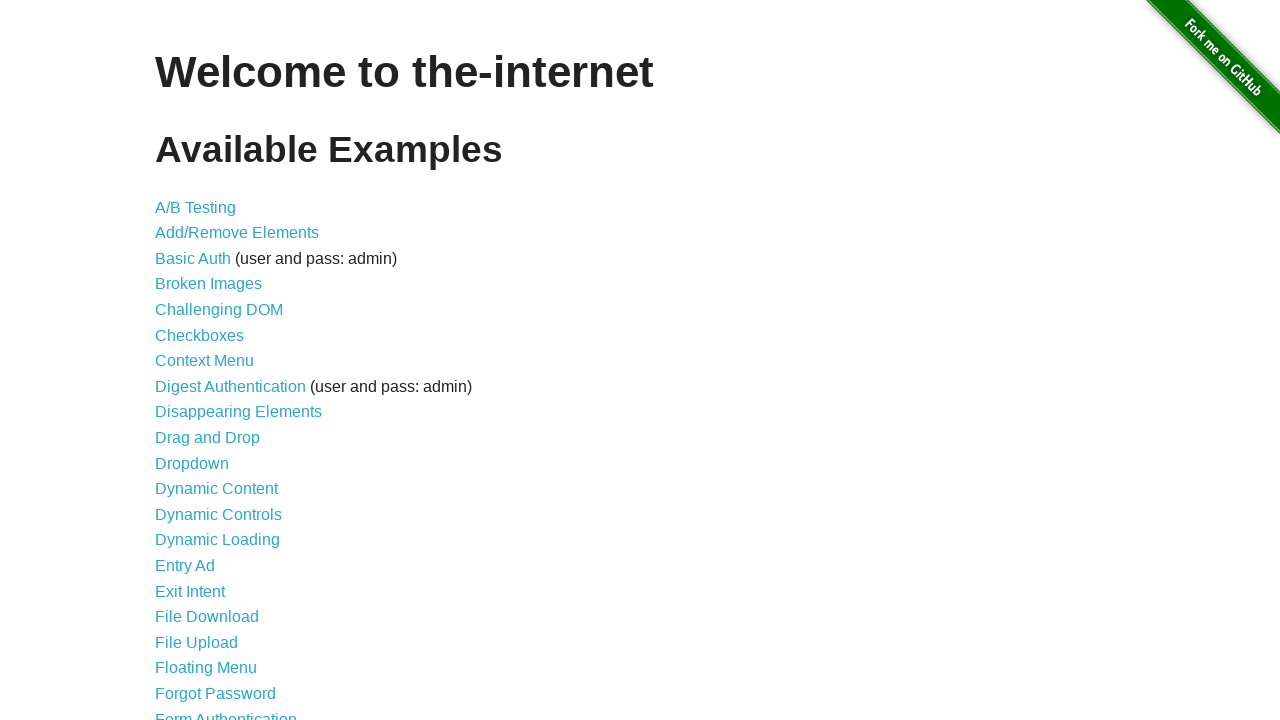

Clicked on Dynamic Content link at (216, 489) on text=Dynamic Content
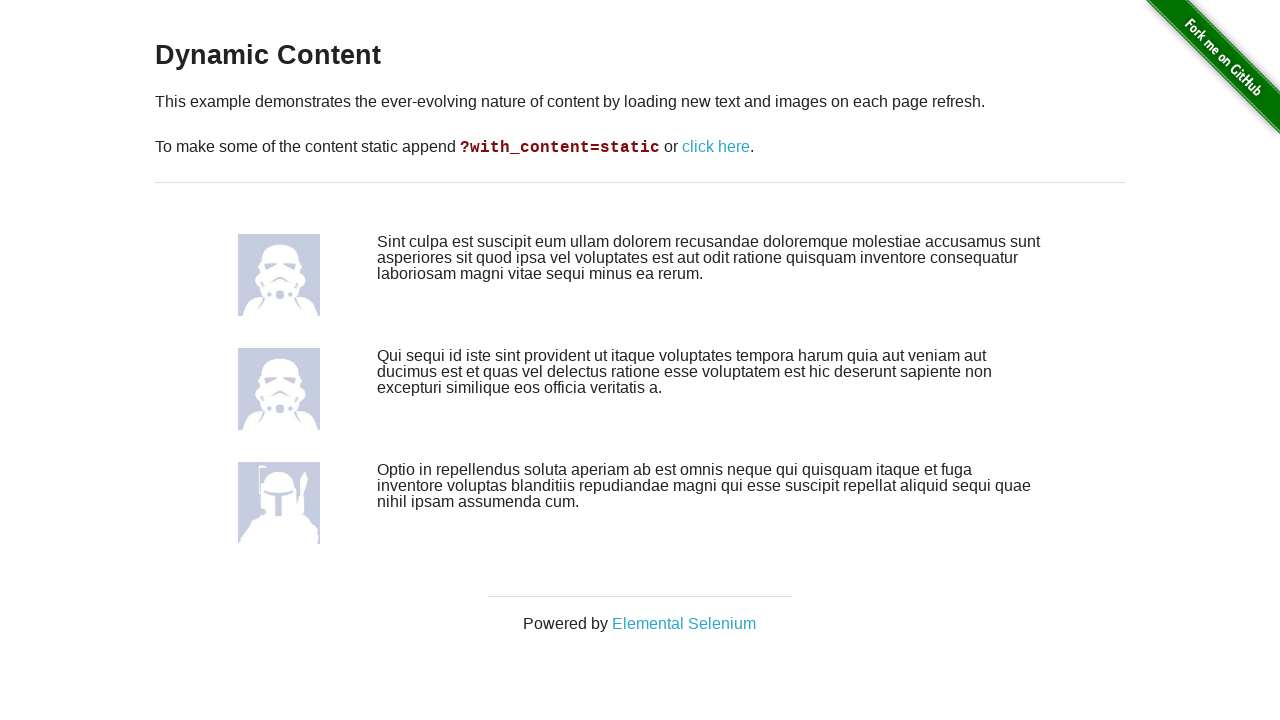

Dynamic content image element loaded and verified
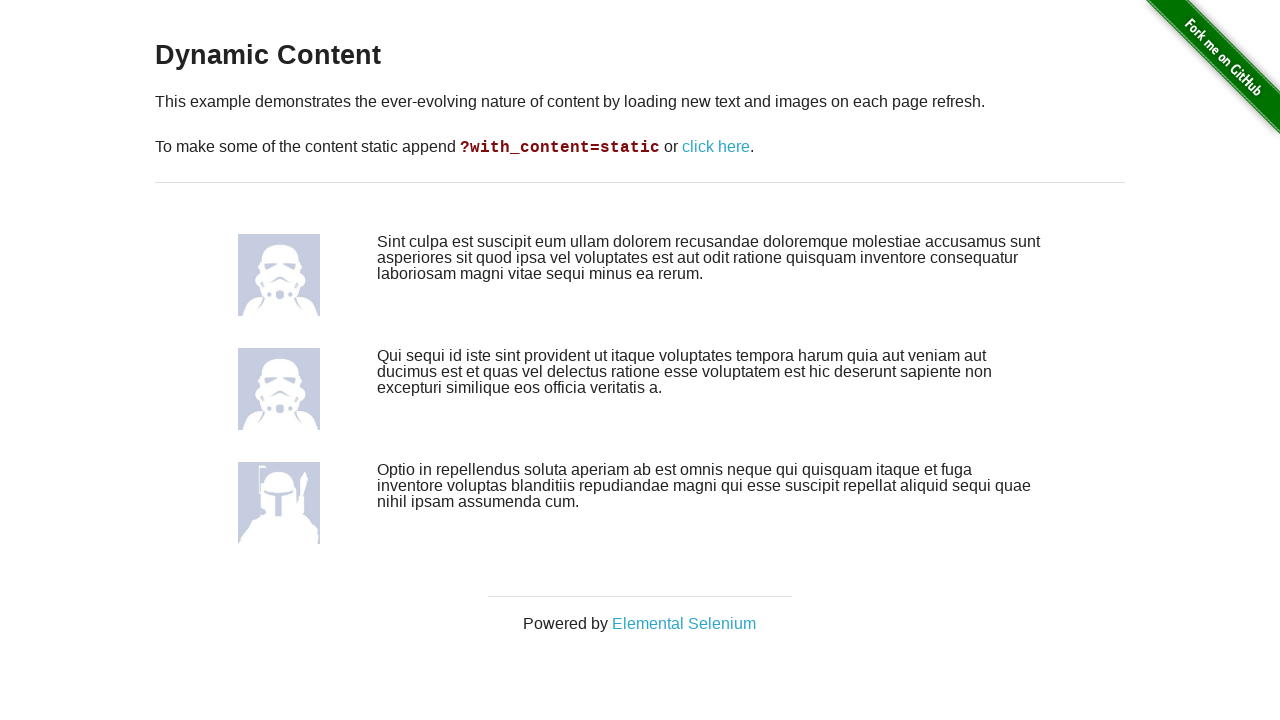

Dynamic content description element loaded and verified
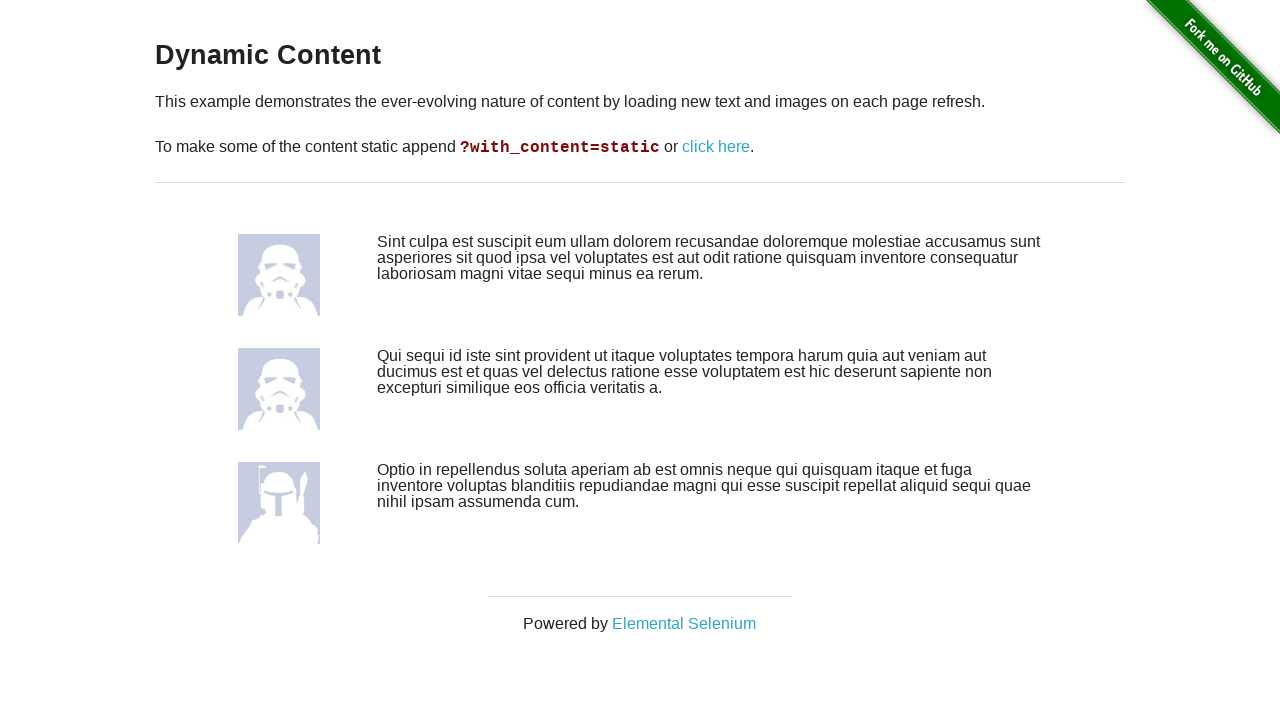

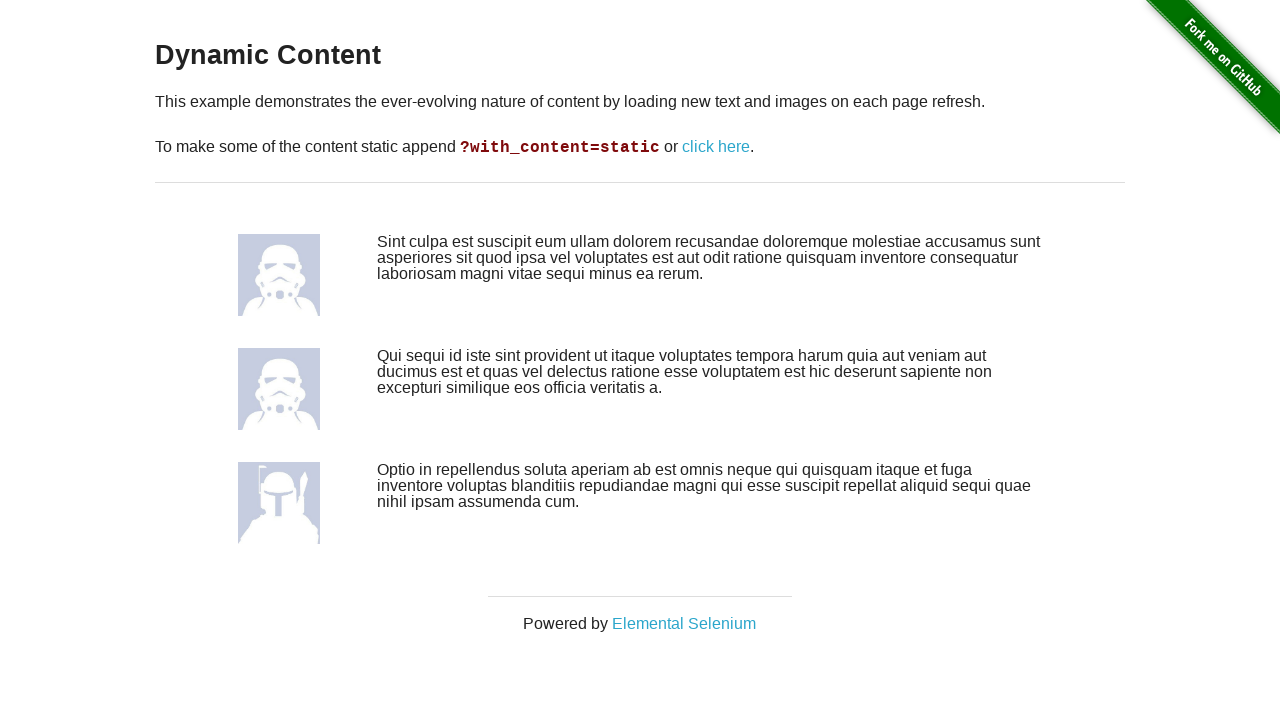